Tests dynamic content loading where content is rendered after clicking a start button

Starting URL: https://the-internet.herokuapp.com/dynamic_loading/2

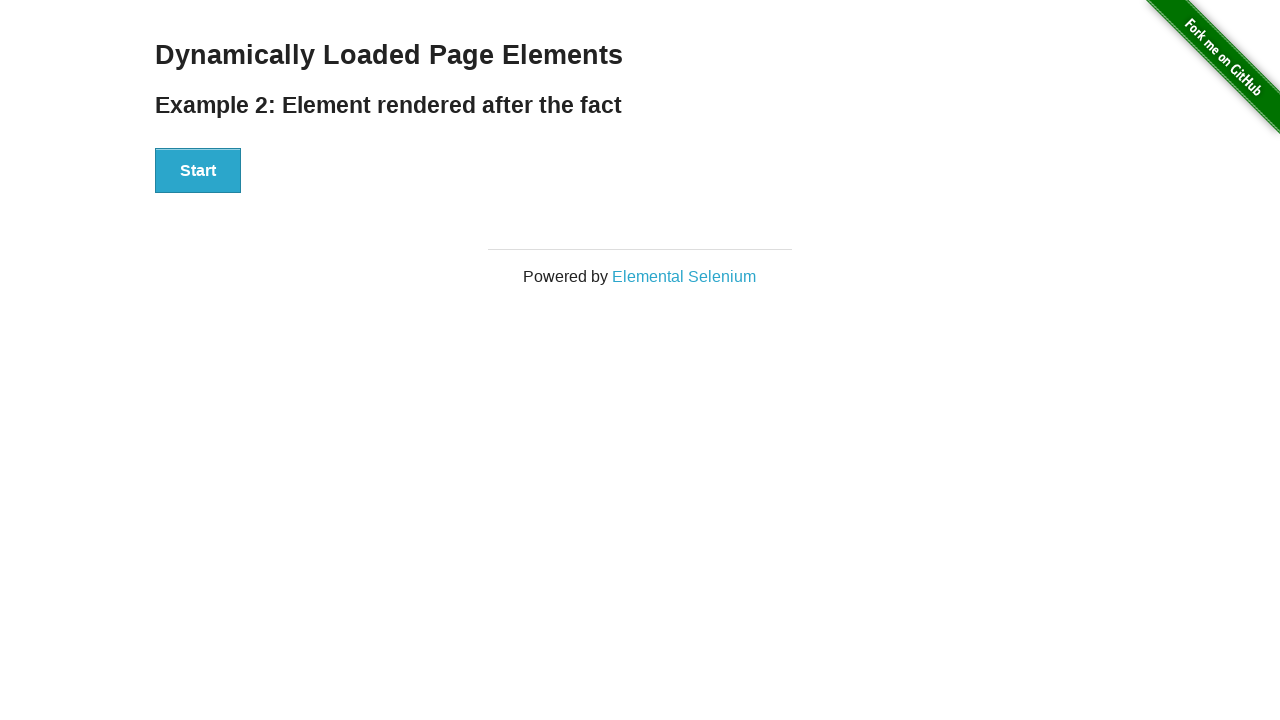

Clicked the Start button to begin loading dynamic content at (198, 171) on #start button
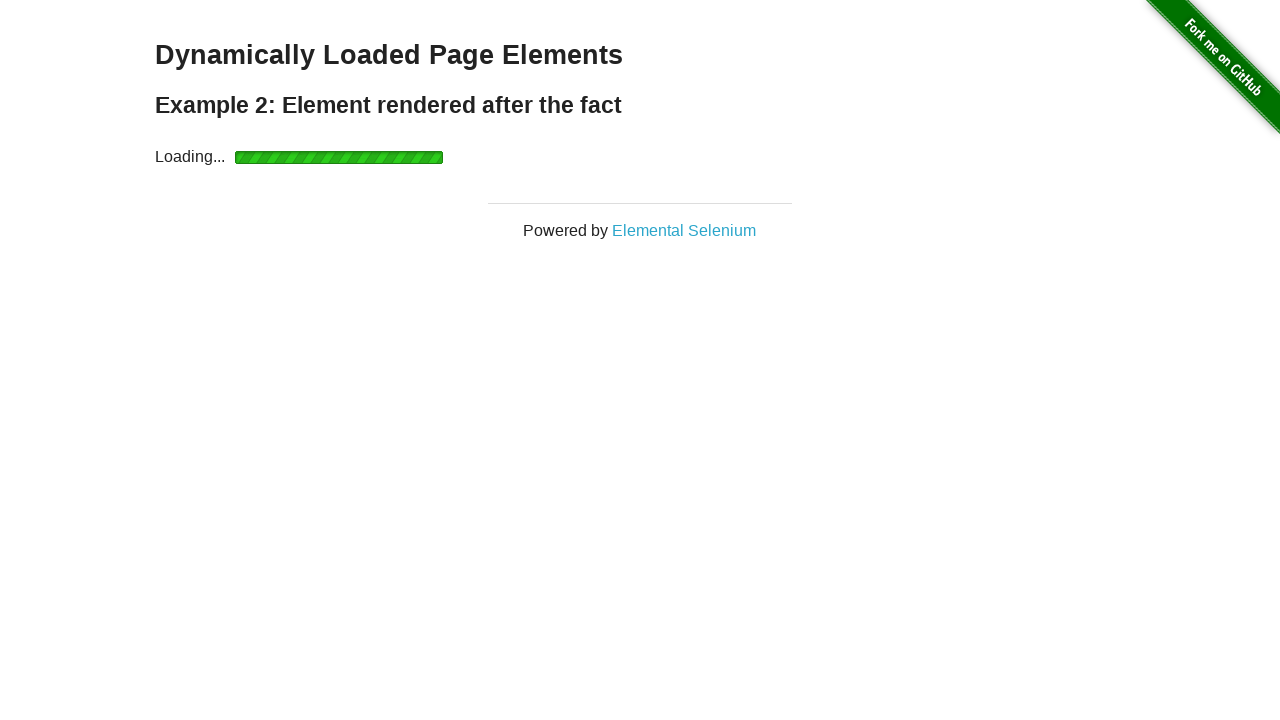

Waited for finish text element to appear and become visible
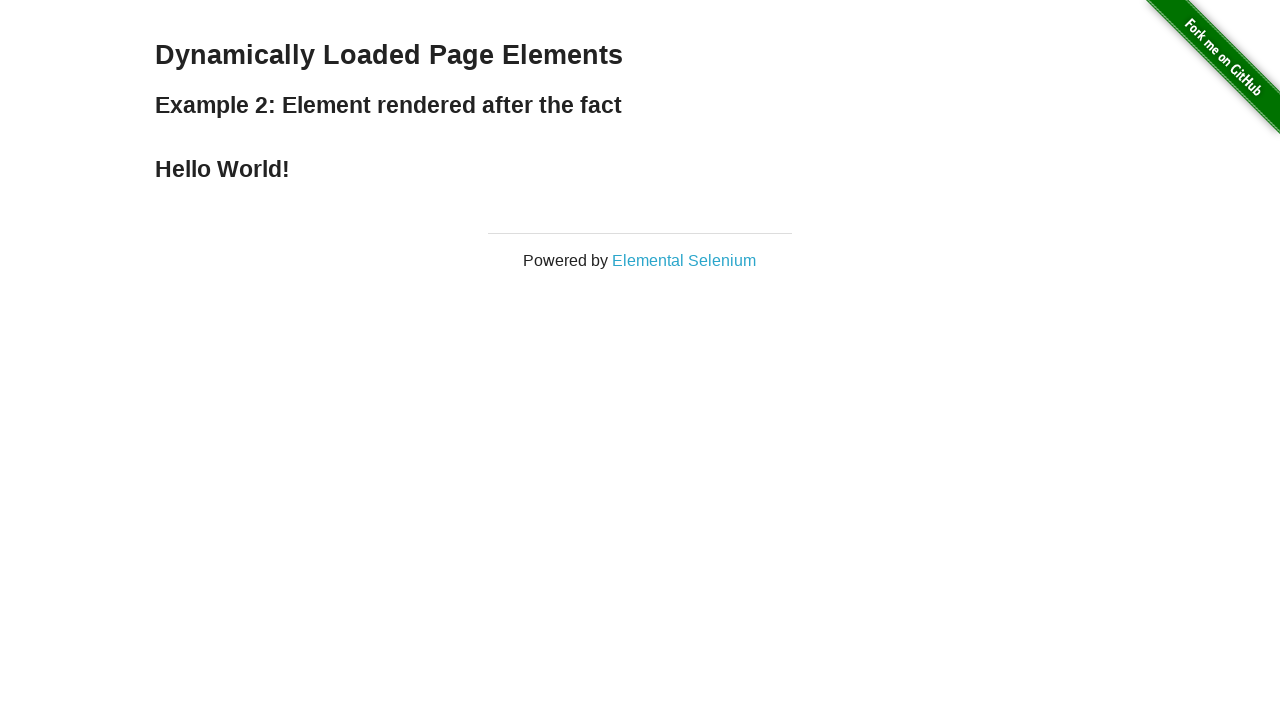

Located the finish text element
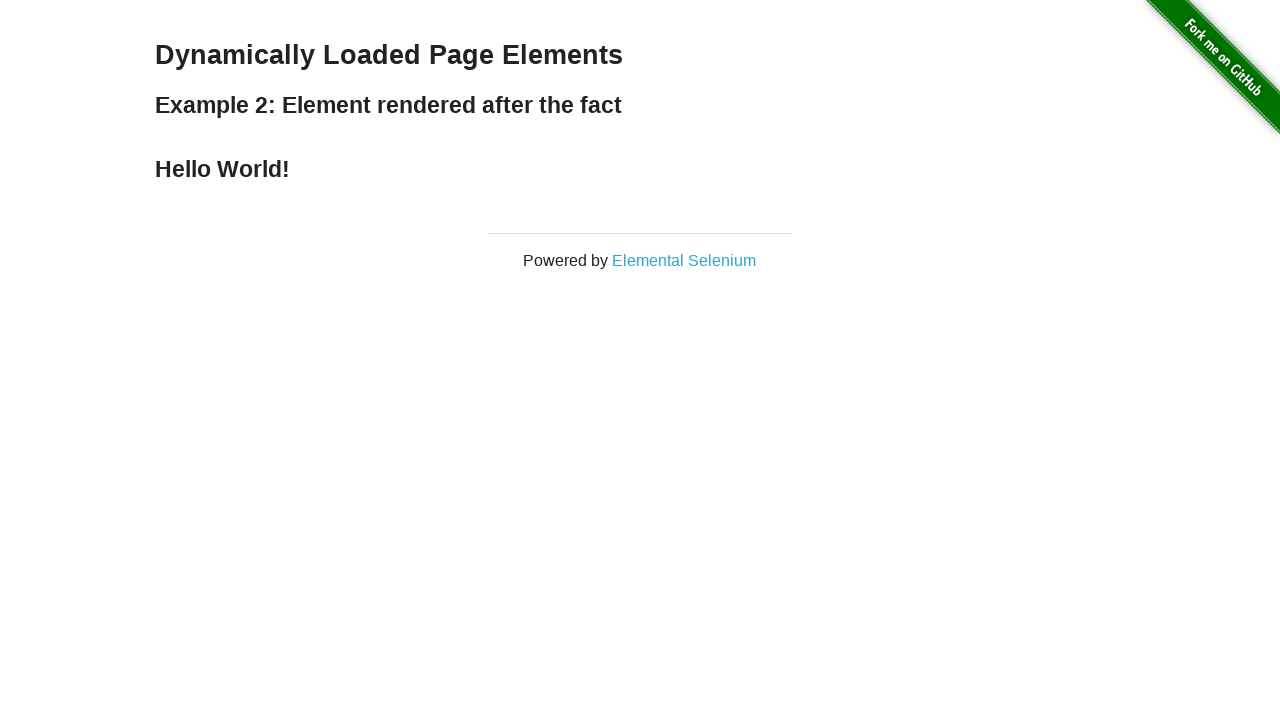

Verified that the finish text is visible
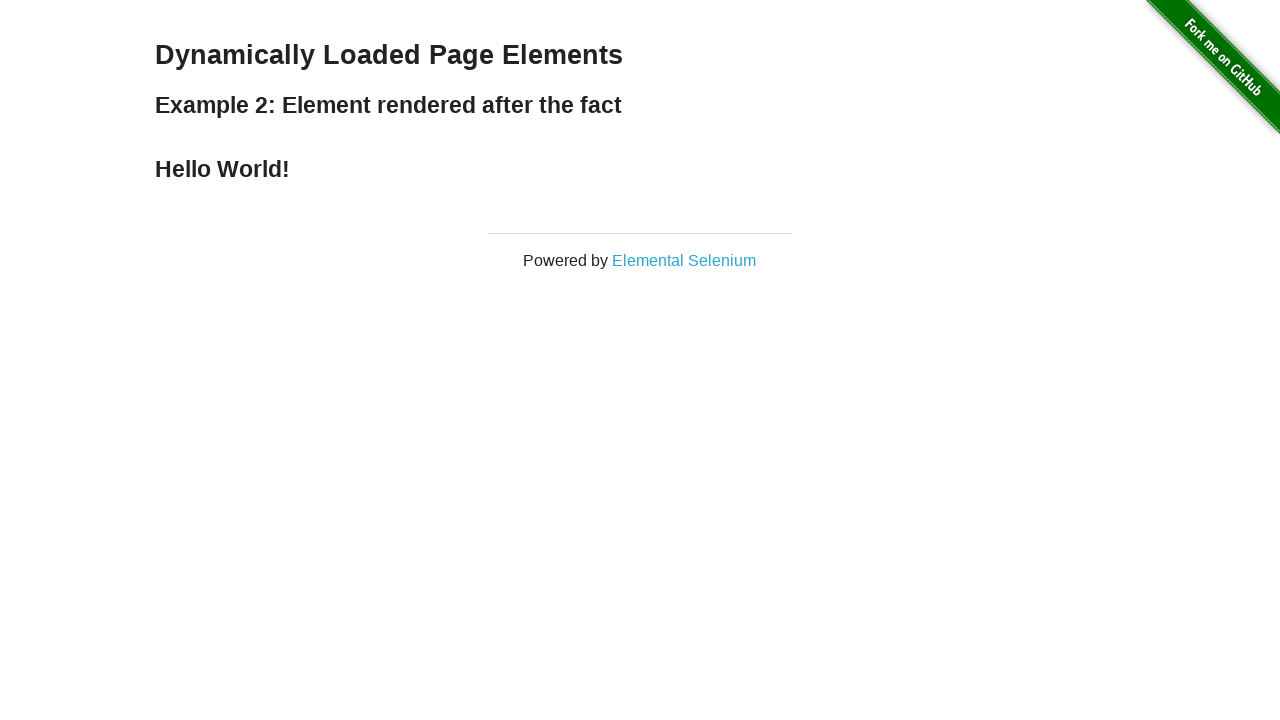

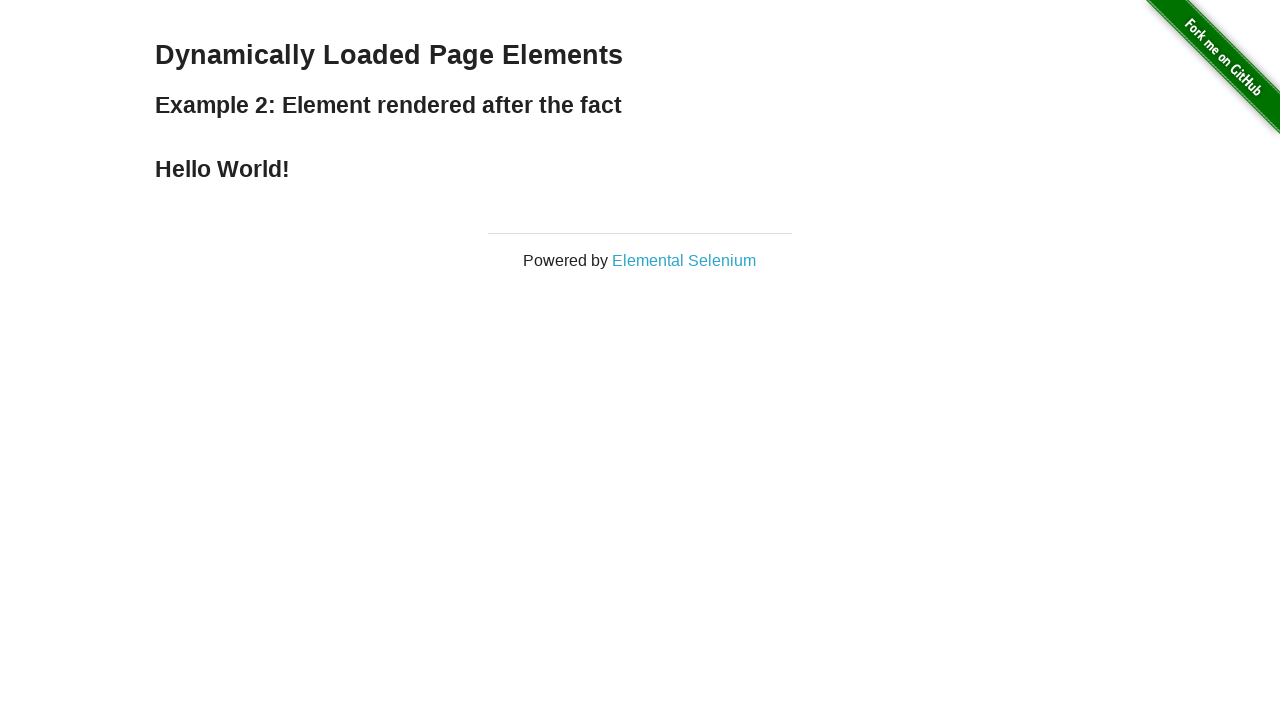